Tests JavaScript alert handling by navigating to the alerts page, triggering an alert, and accepting it

Starting URL: https://demo.automationtesting.in/Alerts.html

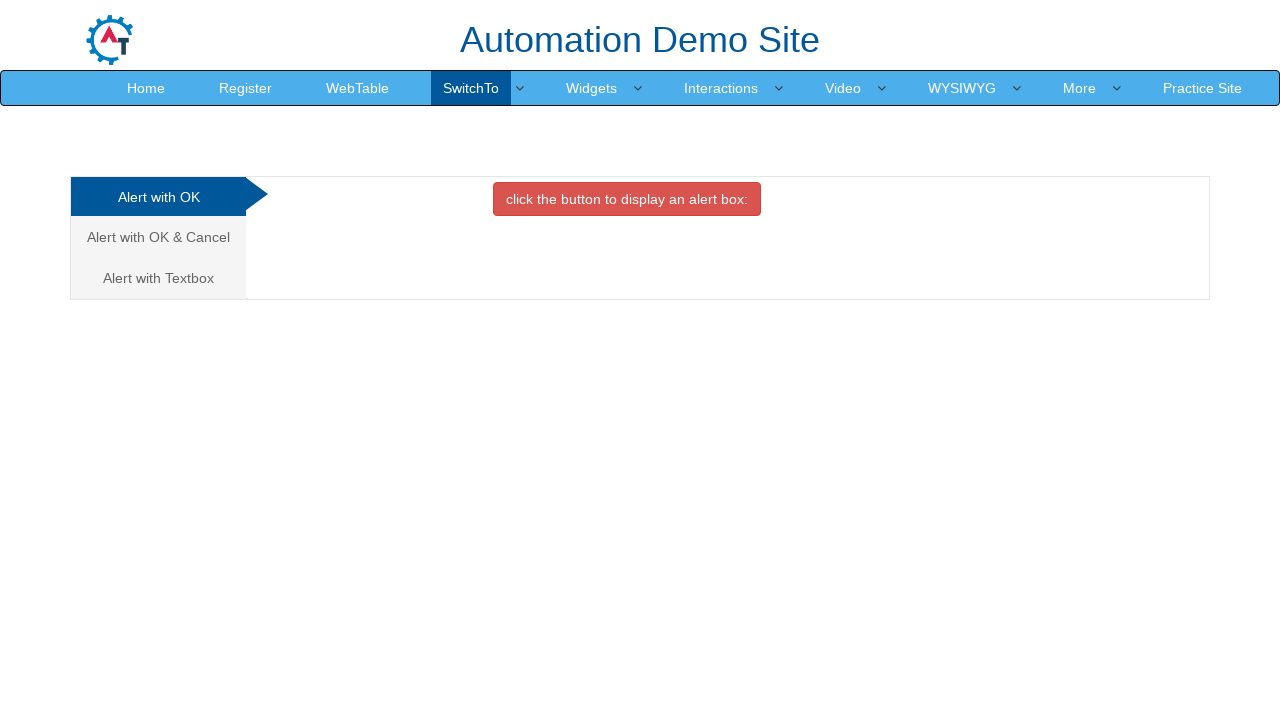

Clicked SwitchTo menu item at (471, 88) on xpath=//a[normalize-space()='SwitchTo']
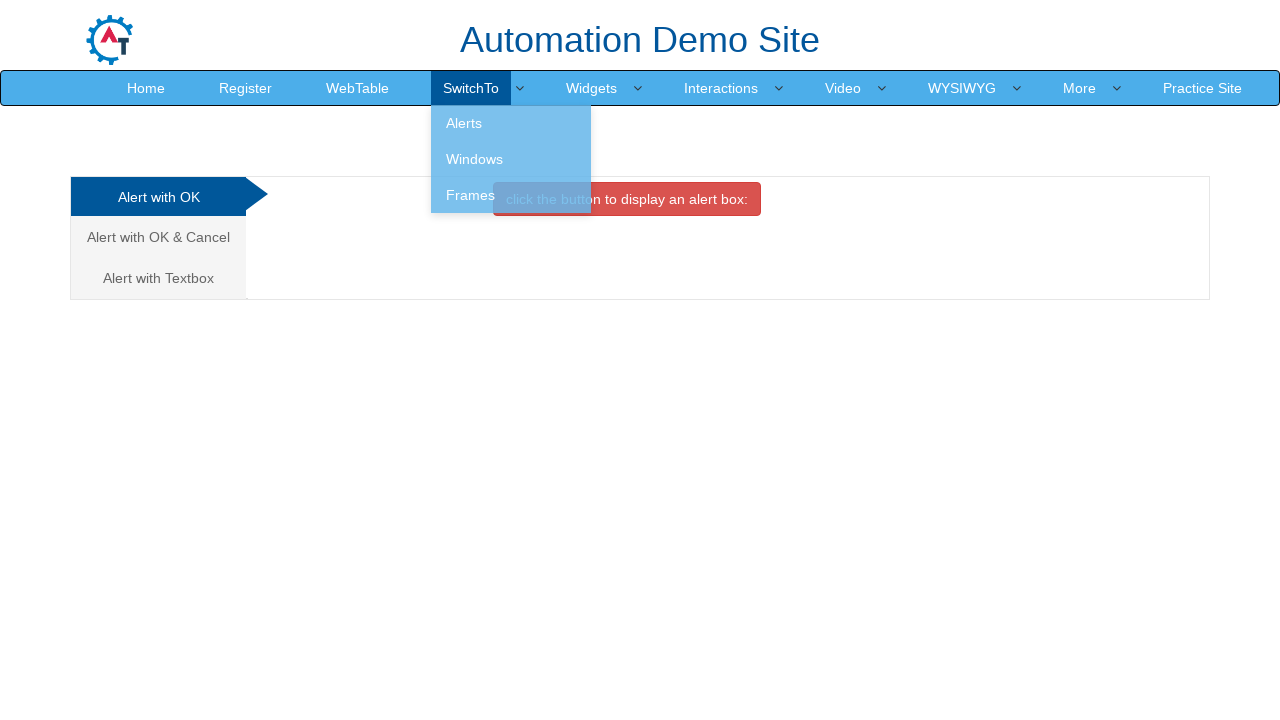

Clicked Alerts submenu at (511, 123) on xpath=//a[normalize-space()='Alerts']
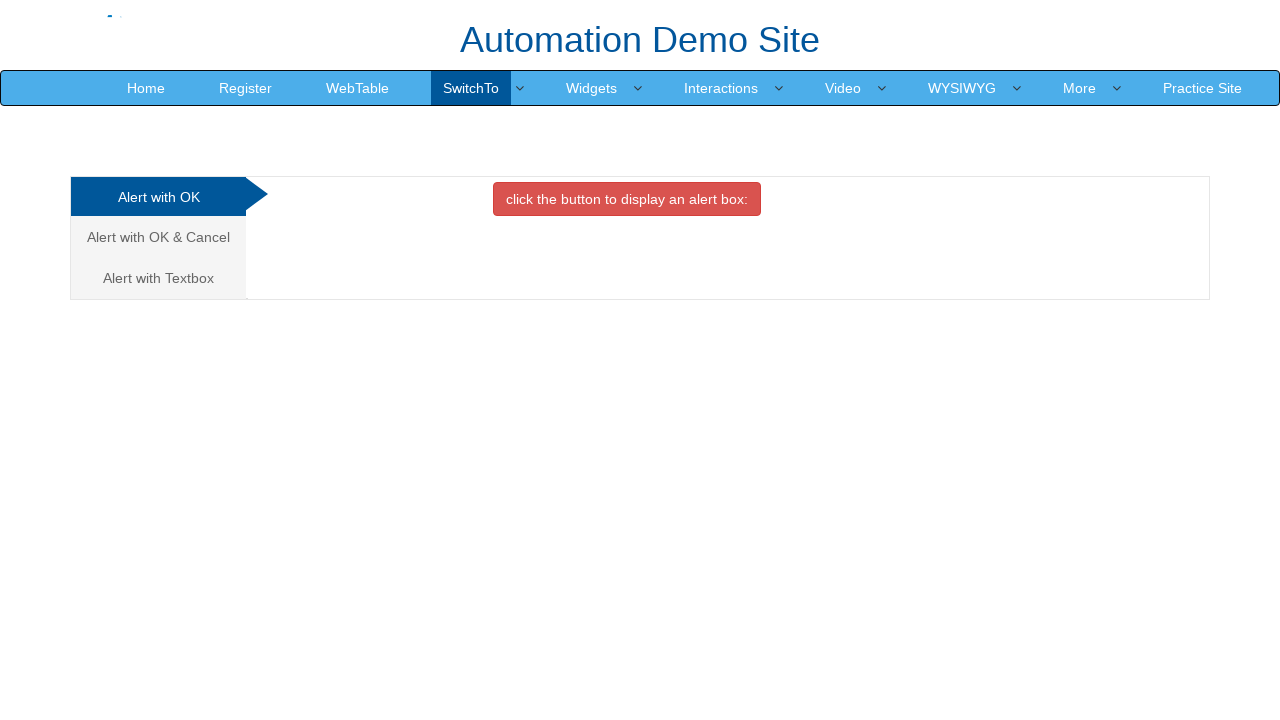

Set up dialog handler to accept alerts
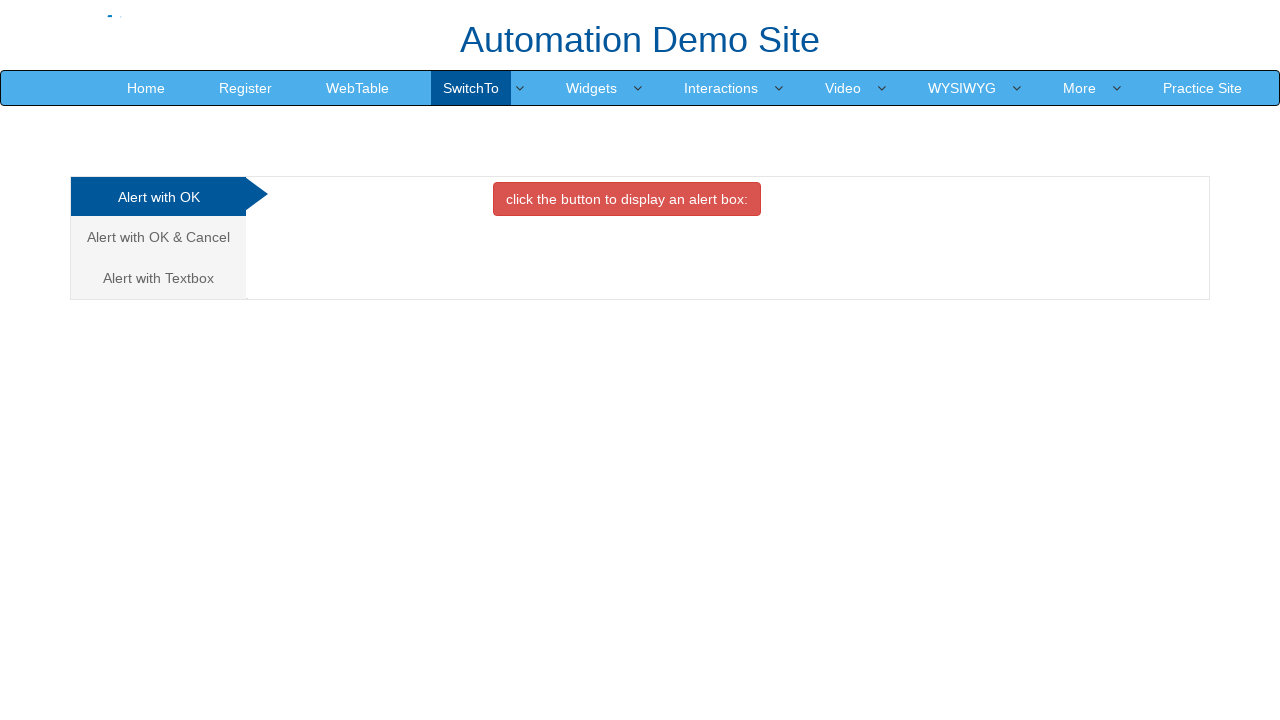

Clicked button to trigger JavaScript alert at (627, 199) on button.btn.btn-danger
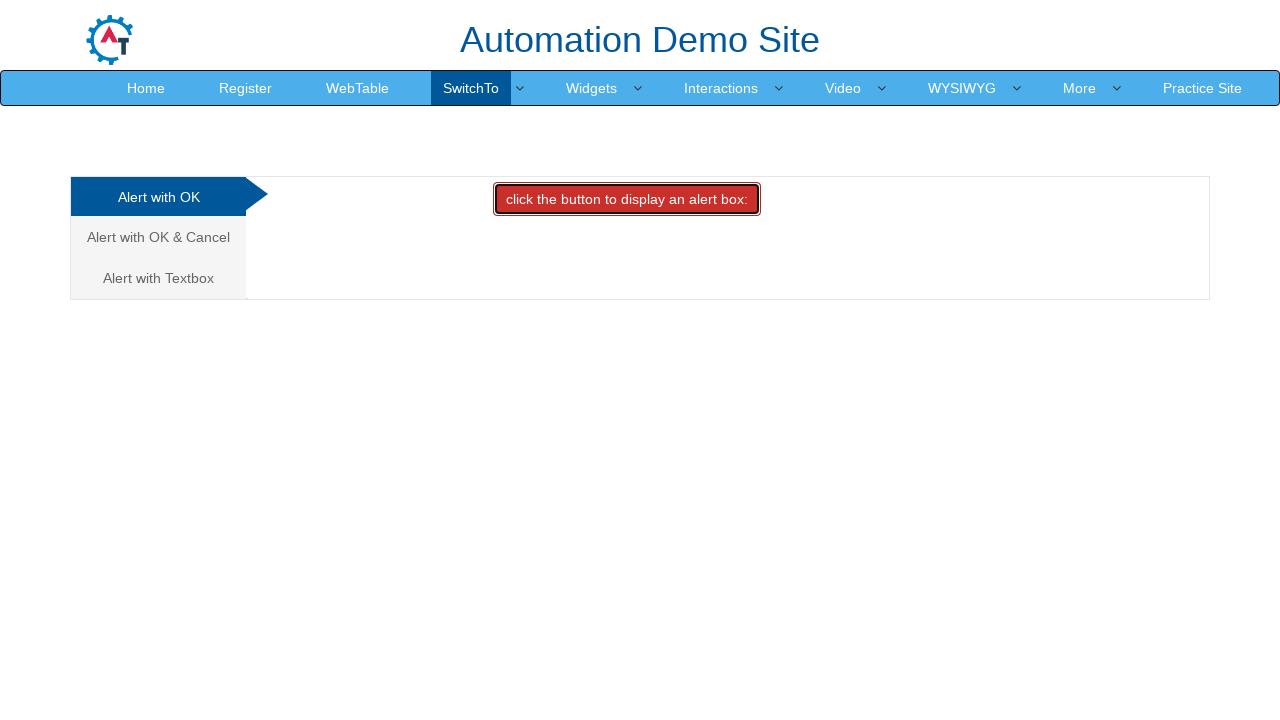

Waited for dialog interaction to complete
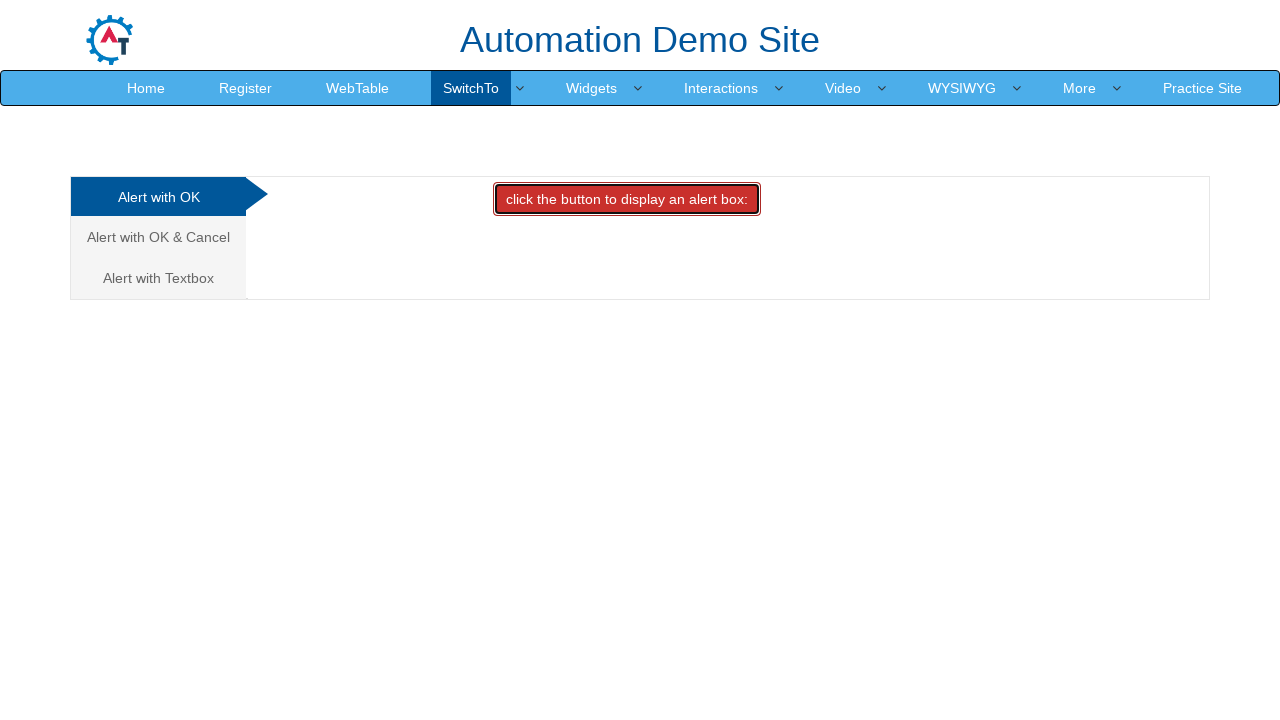

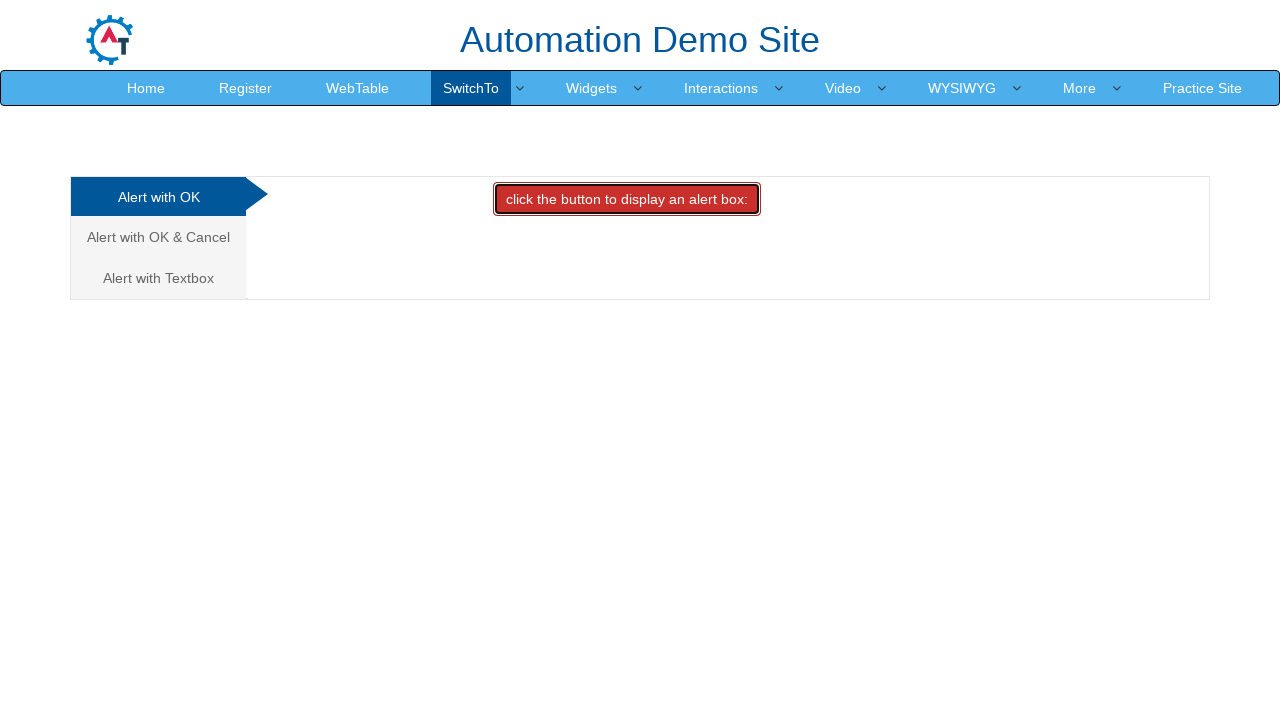